Tests that a saved change persists by editing an employee name, saving it, switching to another employee and back, then verifying the change was saved

Starting URL: https://devmountain-qa.github.io/employee-manager/1.2_Version/index.html

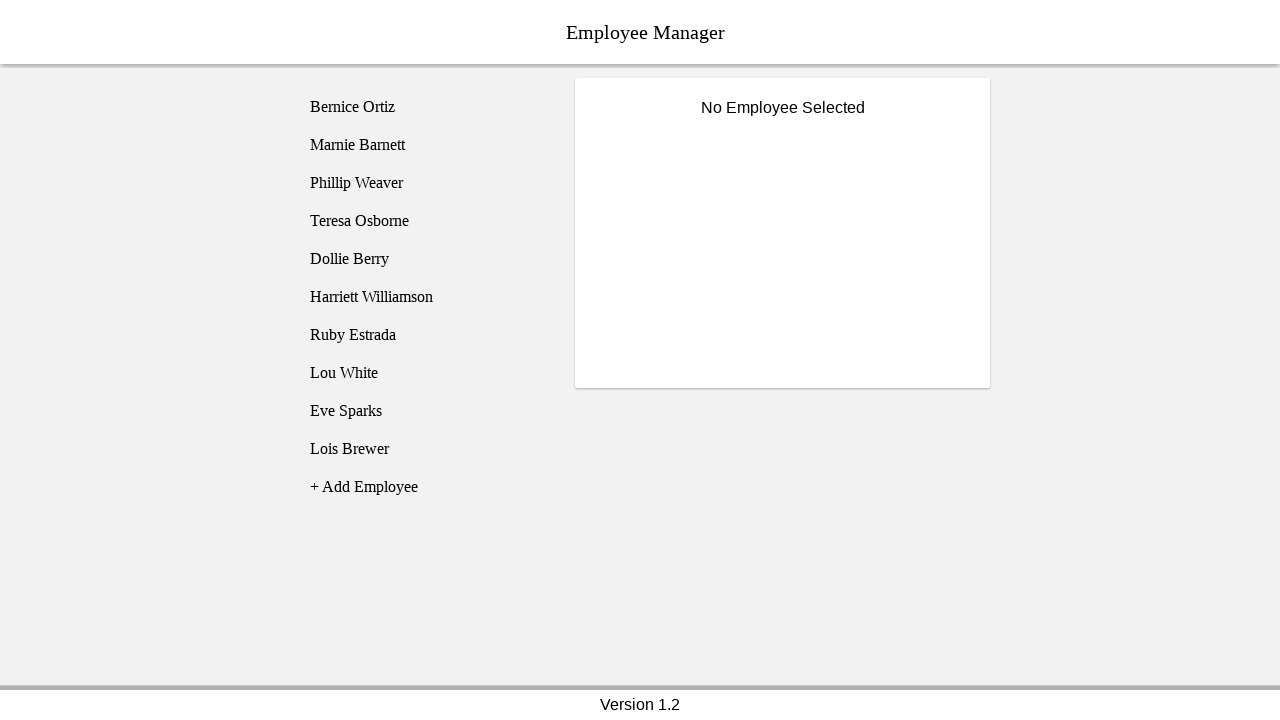

Clicked on Bernice Ortiz employee at (425, 107) on [name='employee1']
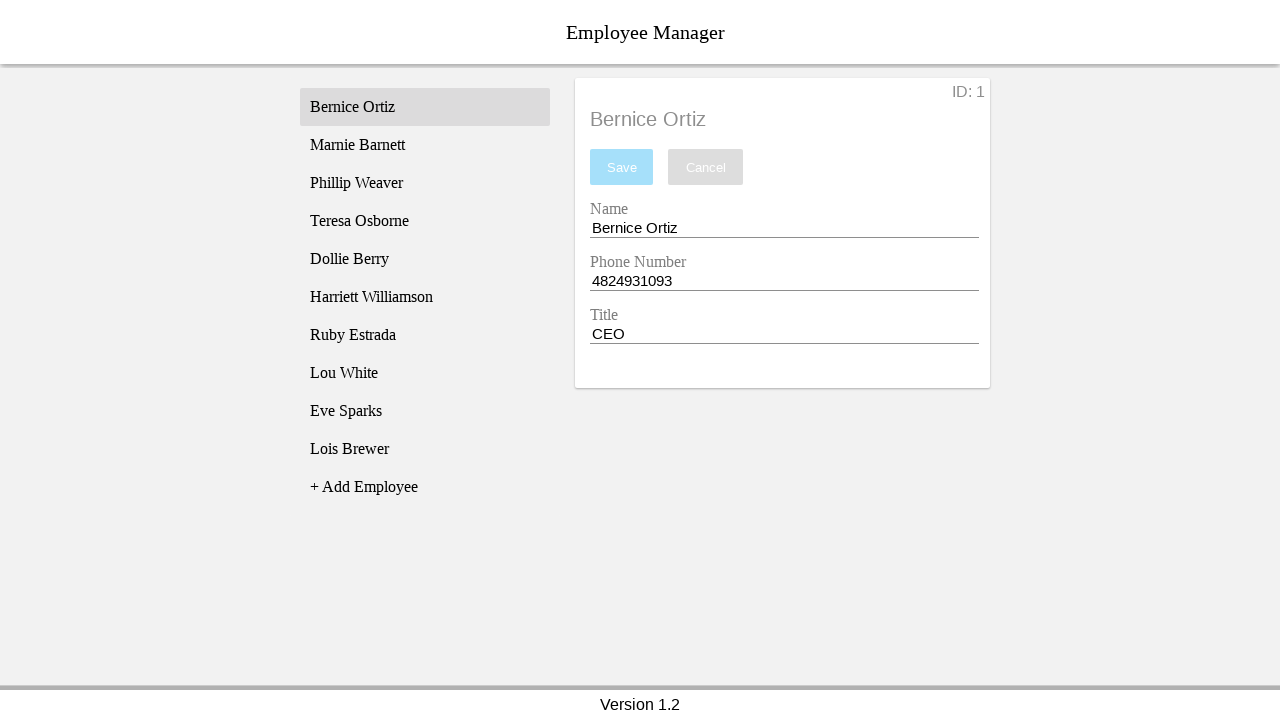

Name input field is now visible
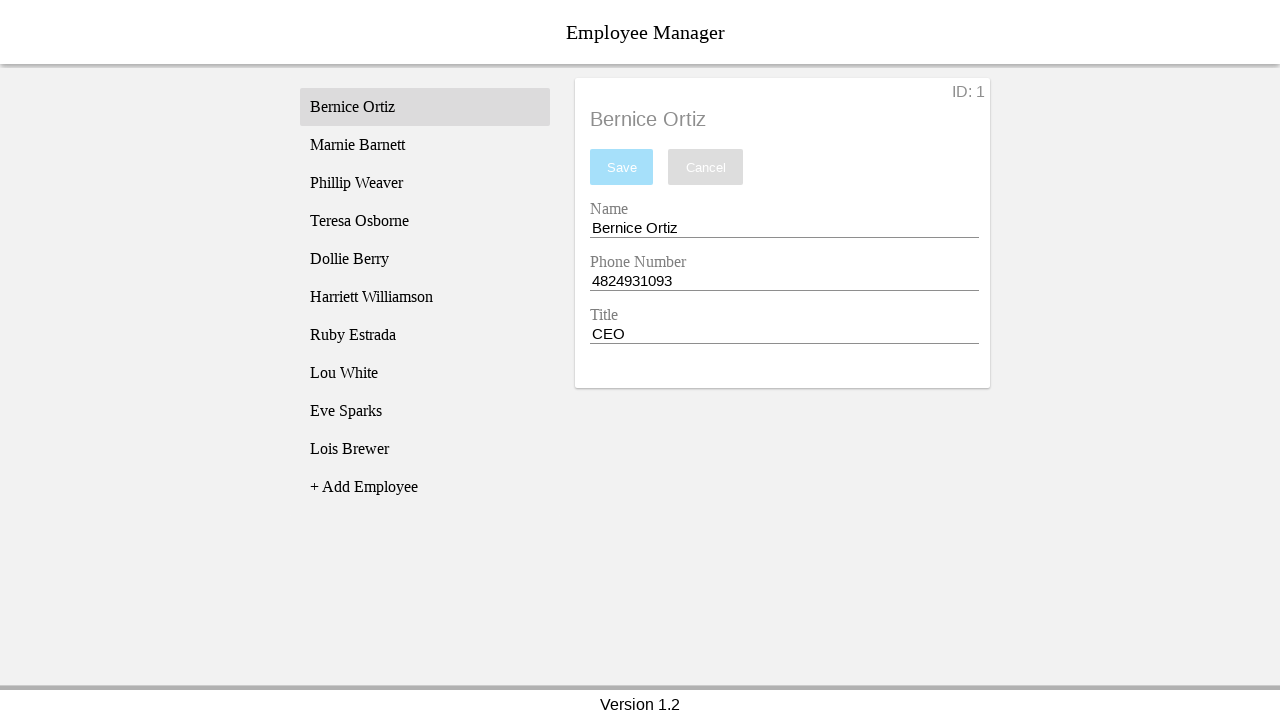

Filled name field with 'Test Name' on [name='nameEntry']
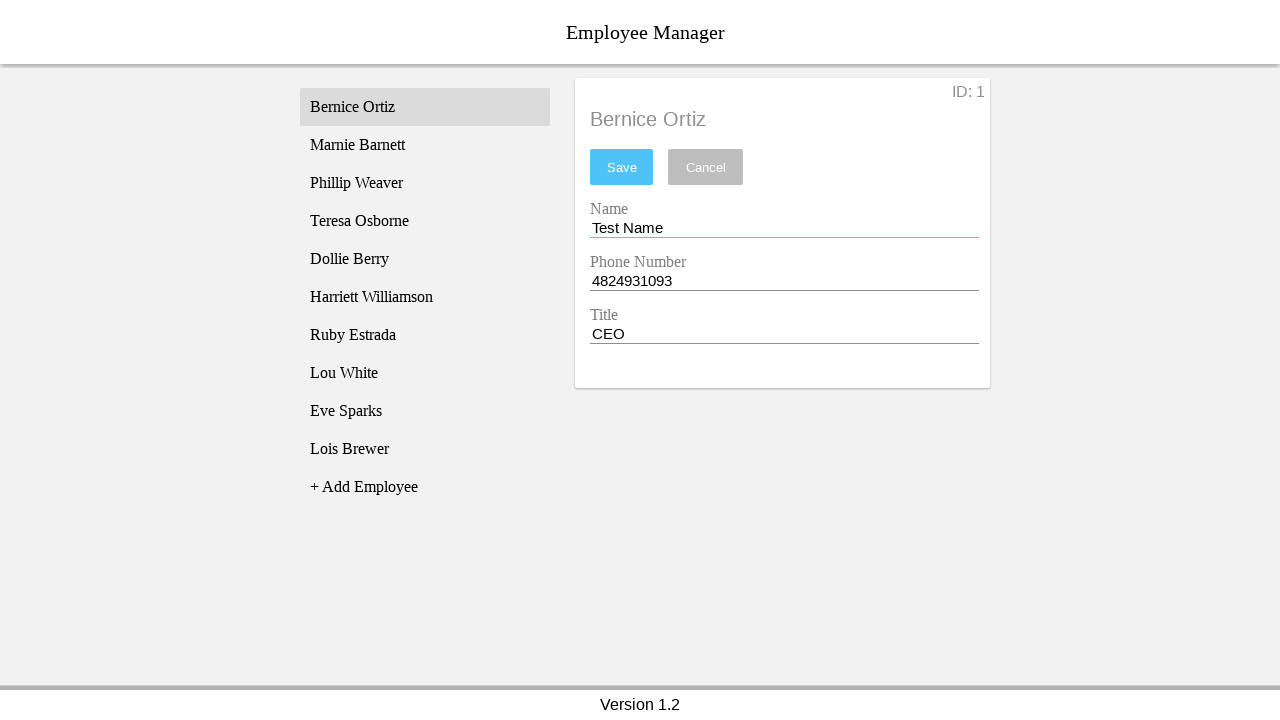

Clicked save button to save the name change at (622, 167) on #saveBtn
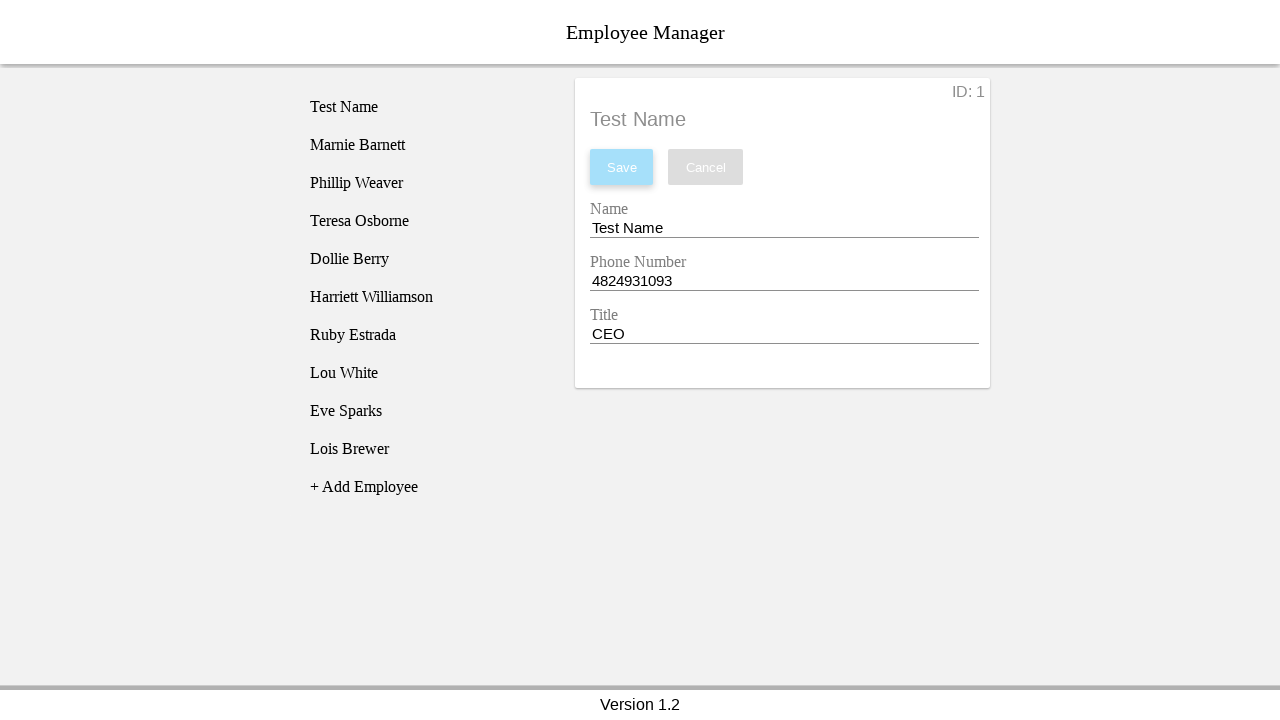

Switched to Phillip Weaver employee at (425, 183) on [name='employee3']
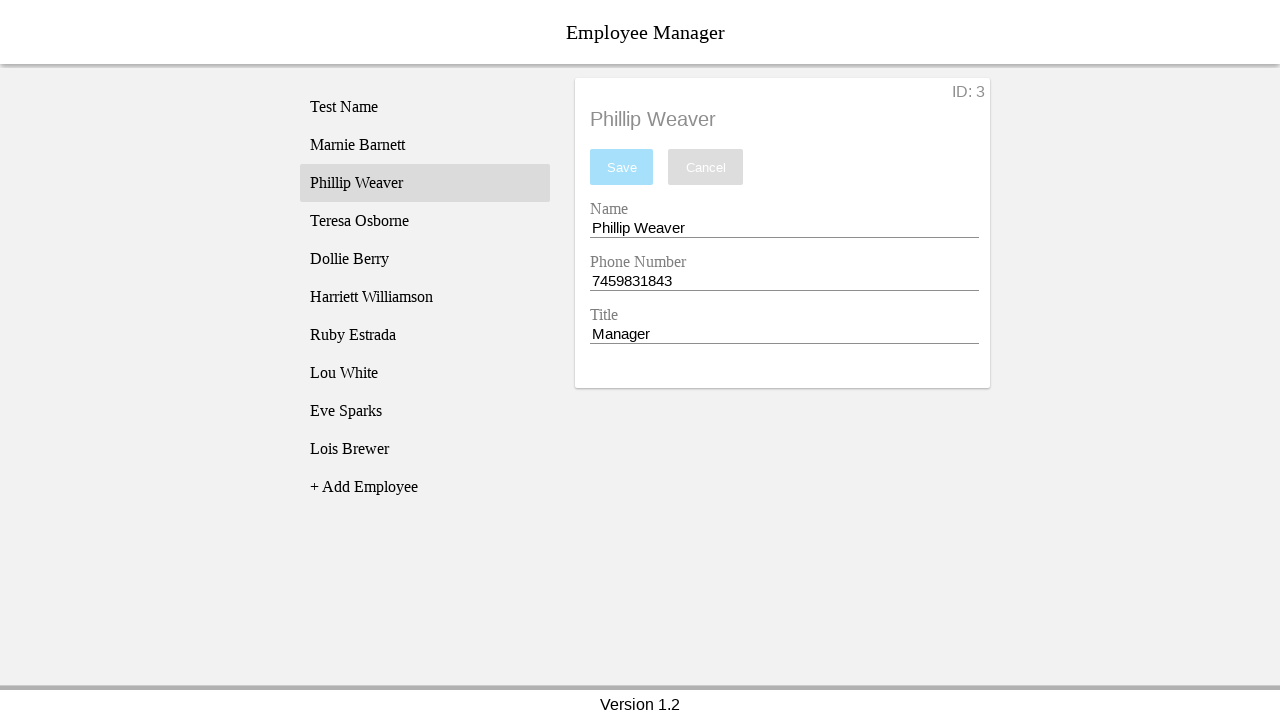

Switched back to Bernice Ortiz employee at (425, 107) on [name='employee1']
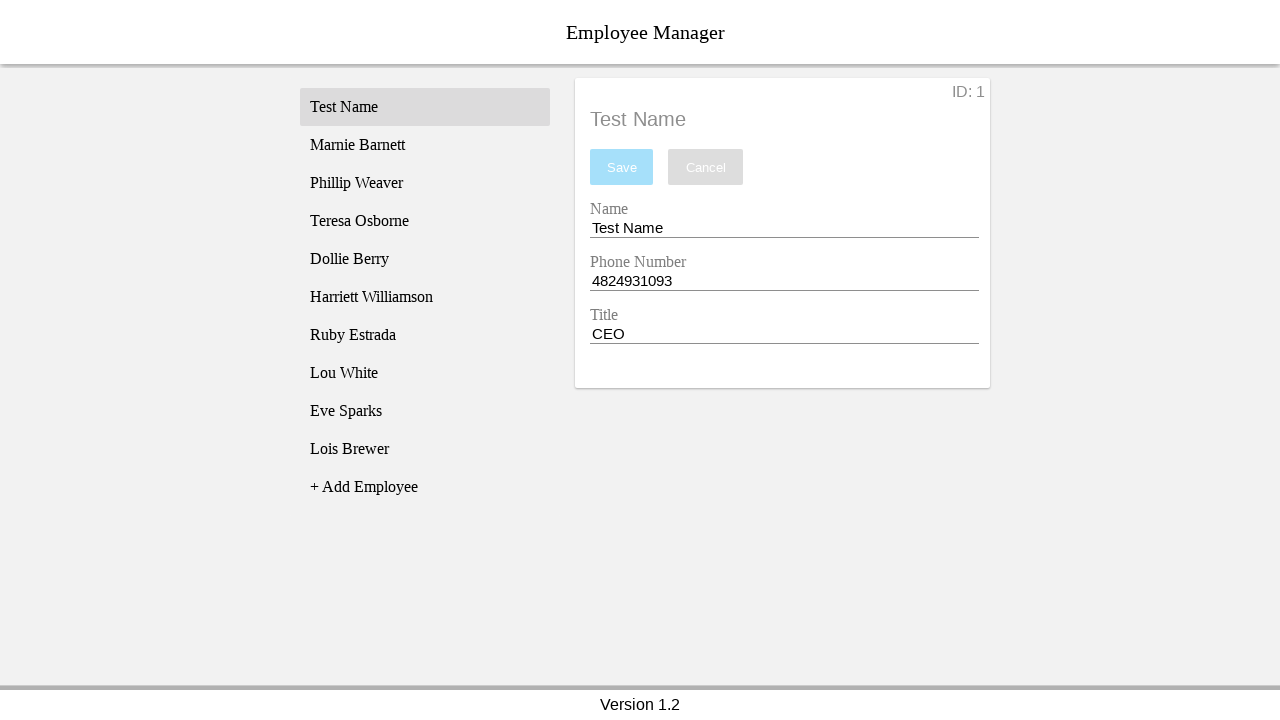

Verified name input field is visible and the saved change persists
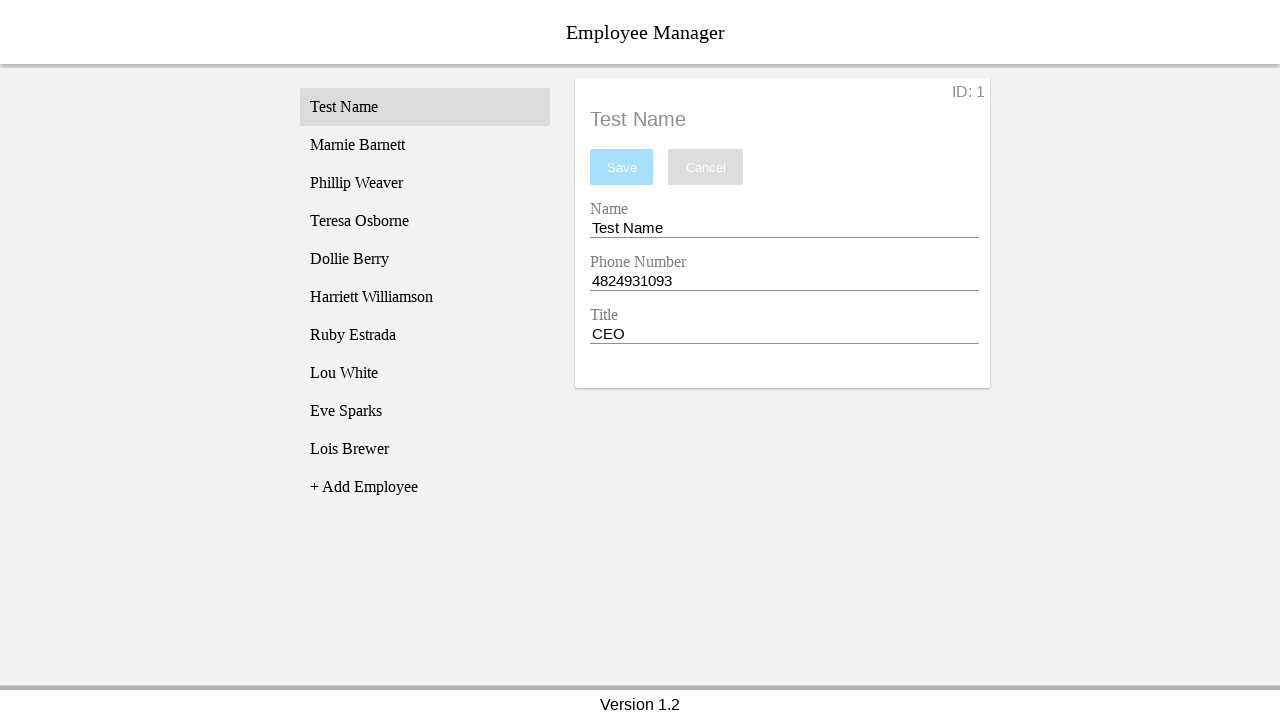

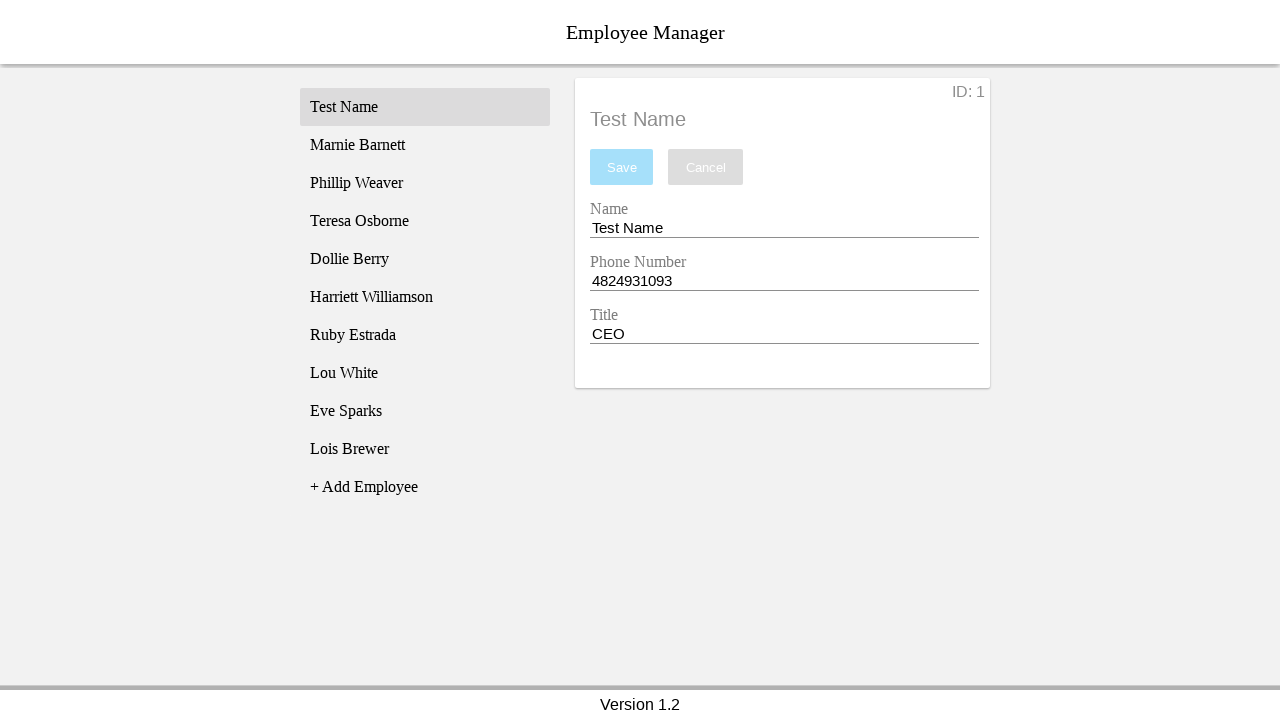